Tests navigation between windows, verifies page elements and product count on an e-commerce site

Starting URL: https://testotomasyonu.com/addremove/

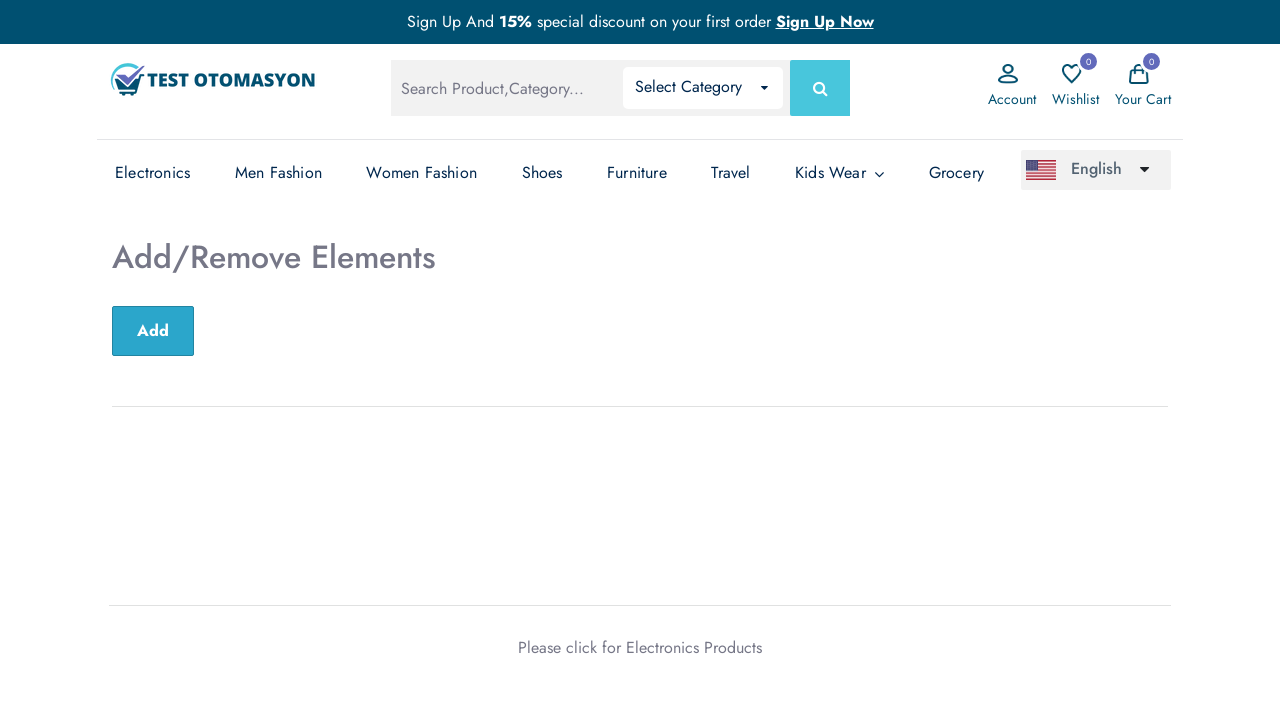

Retrieved 'Add/Remove Elements' text content
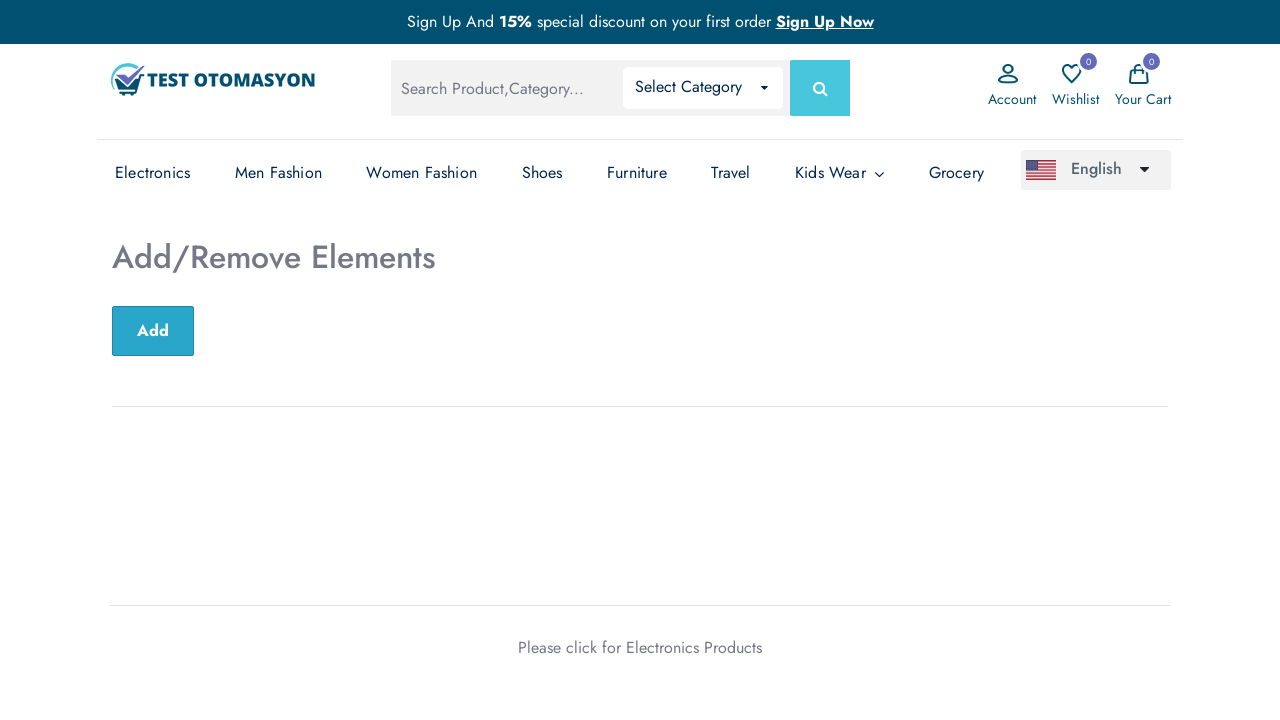

Verified 'Add/Remove Elements' text is present on page
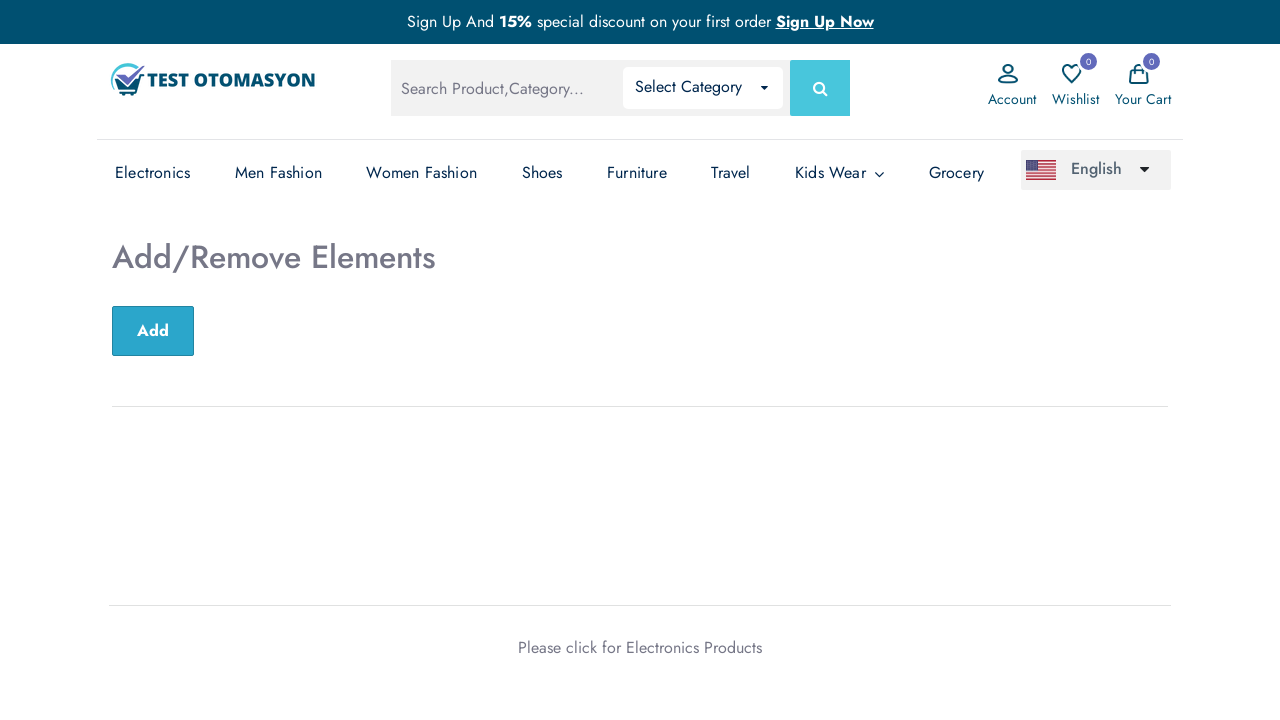

Verified page title is 'Test Otomasyonu'
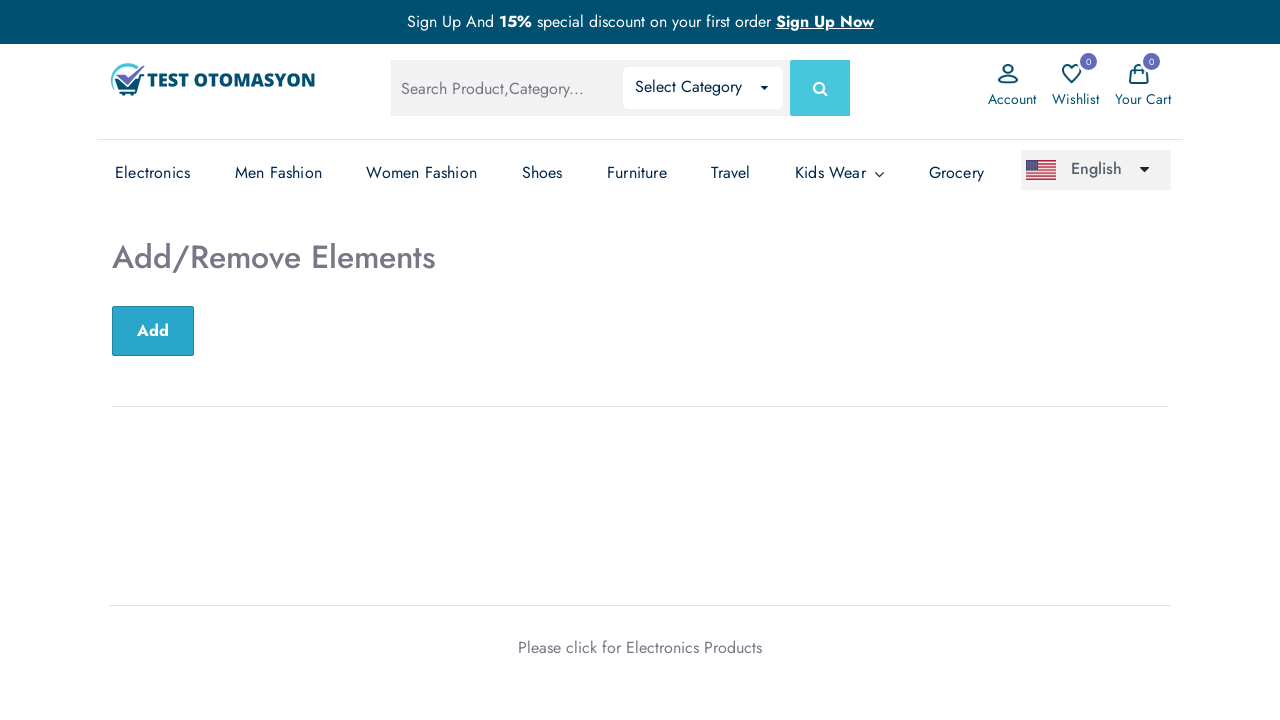

Stored main page reference
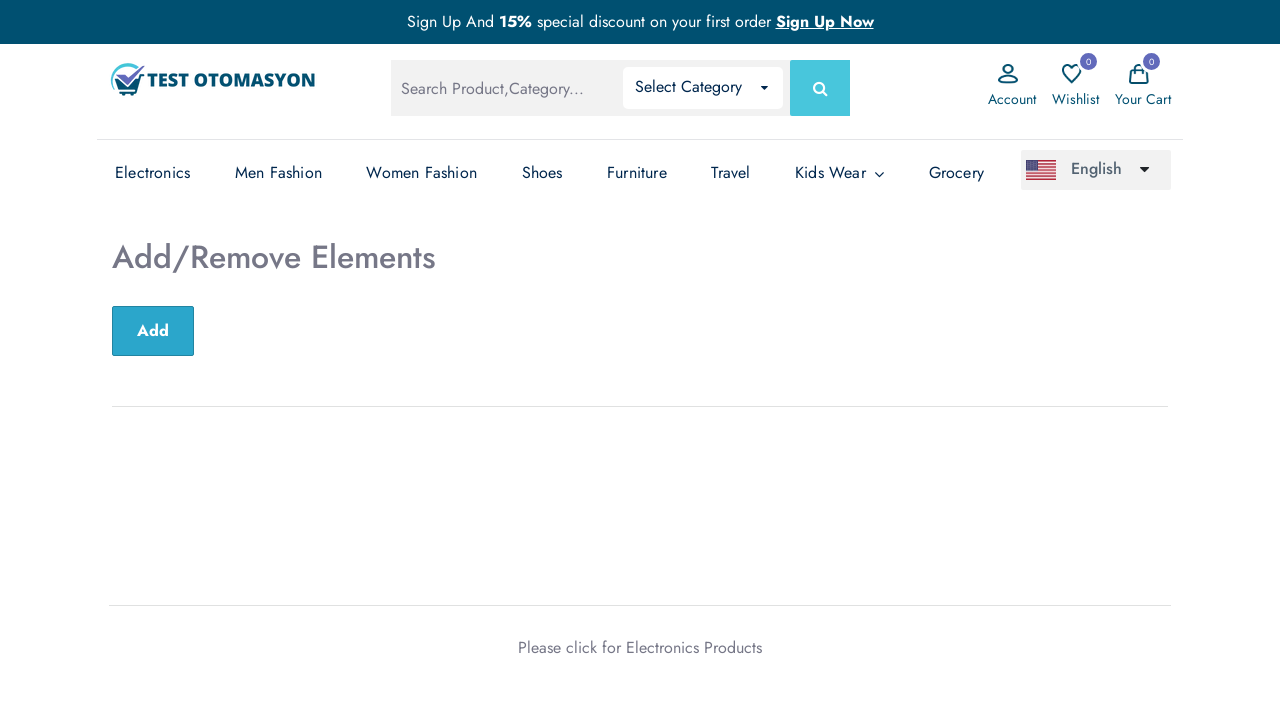

Clicked on 'Please click for' link to open Electronics Products in new window at (640, 648) on xpath=//*[text()='Please click for ']
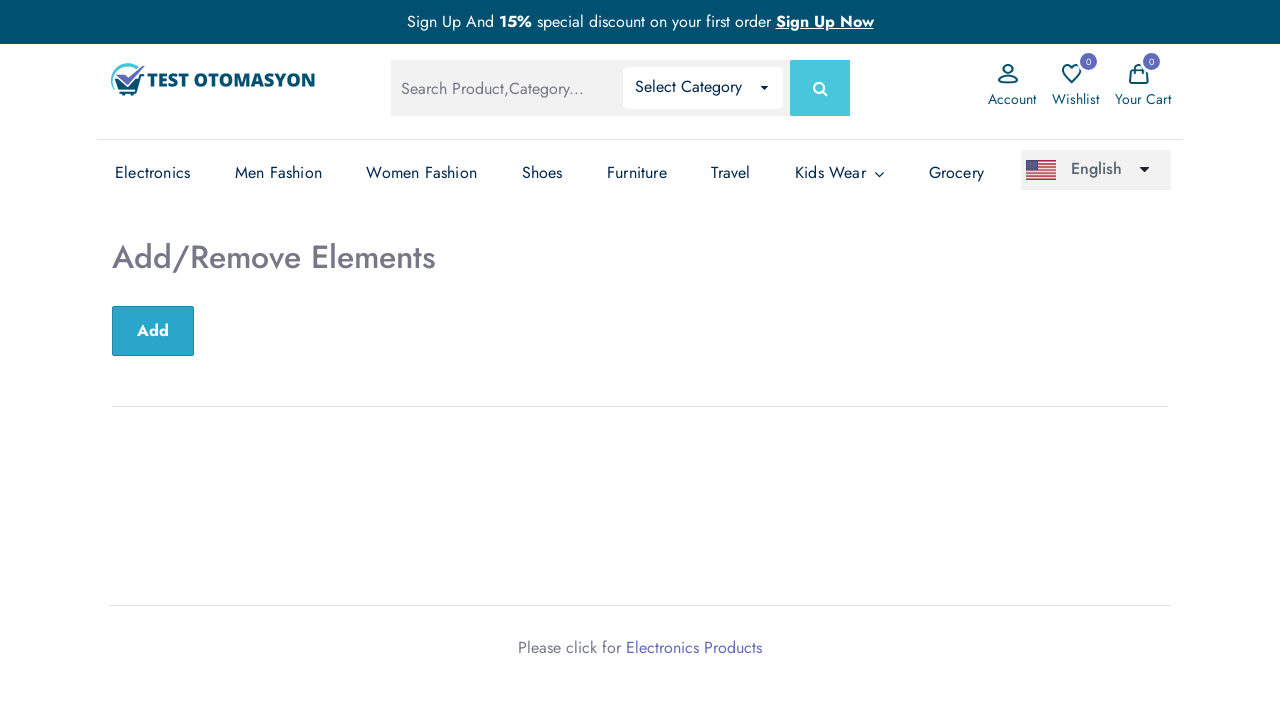

New page opened and captured
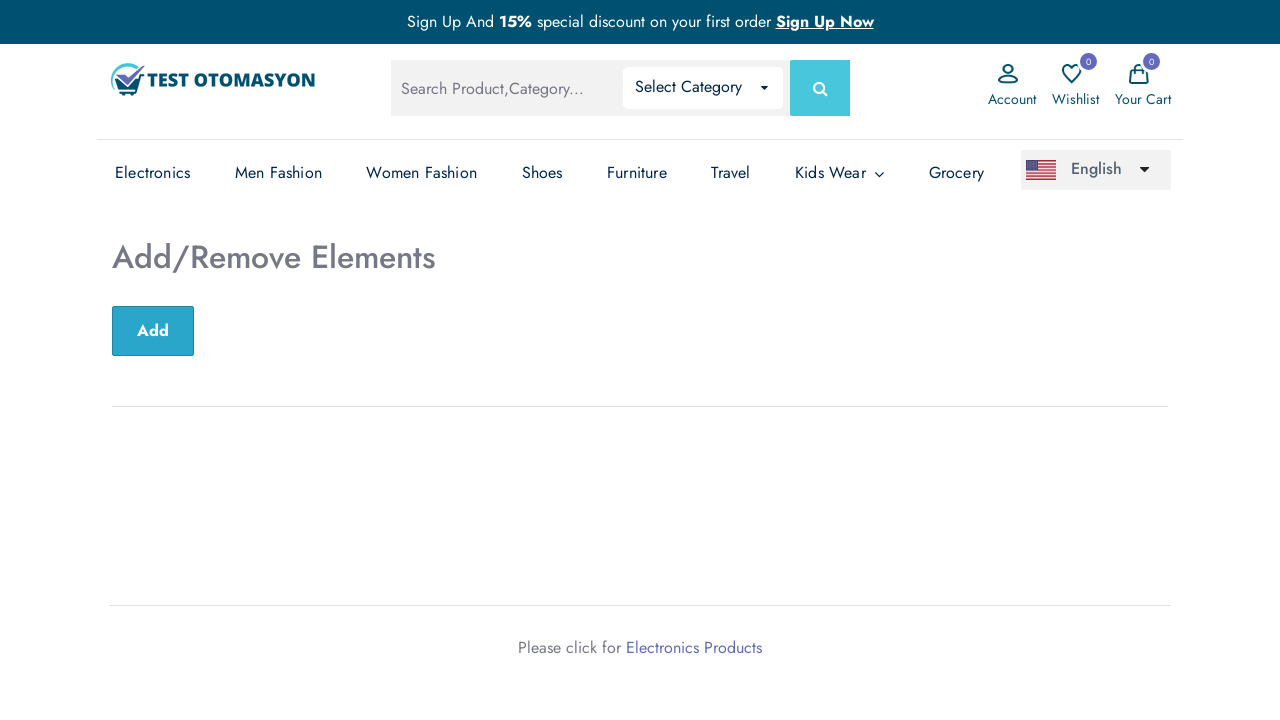

New page finished loading
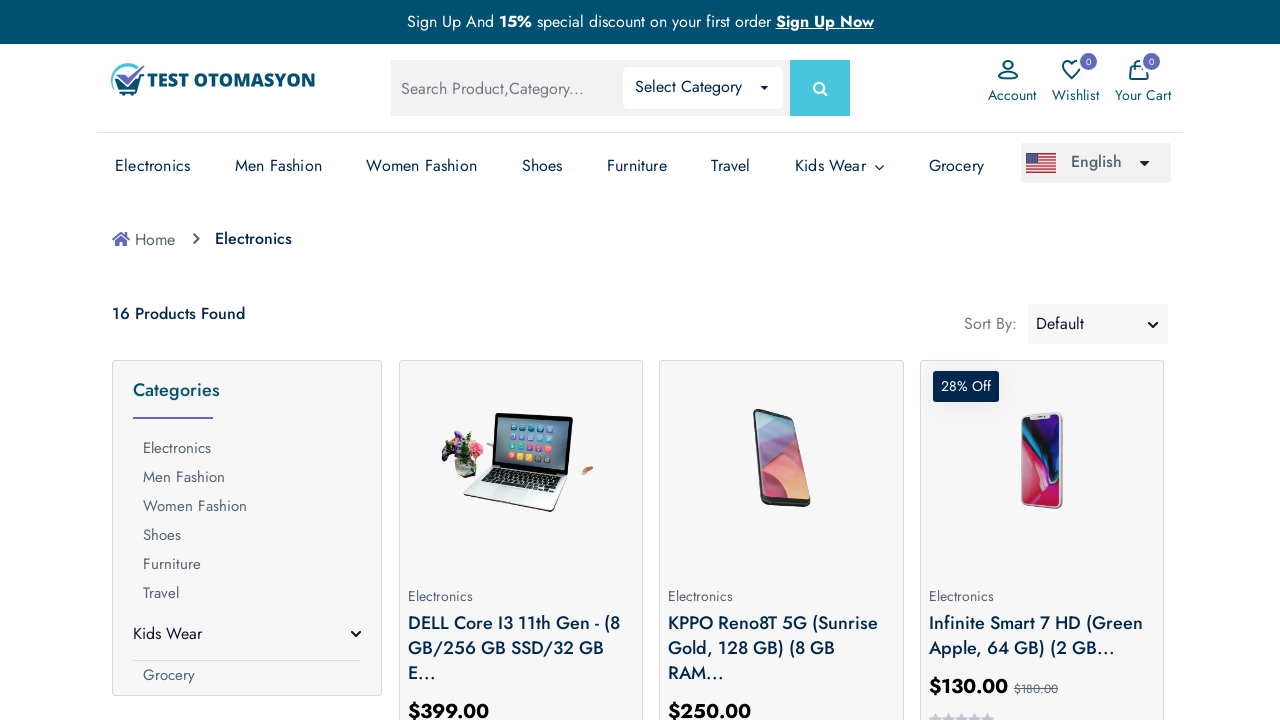

Verified Electronics page title contains 'Electronics'
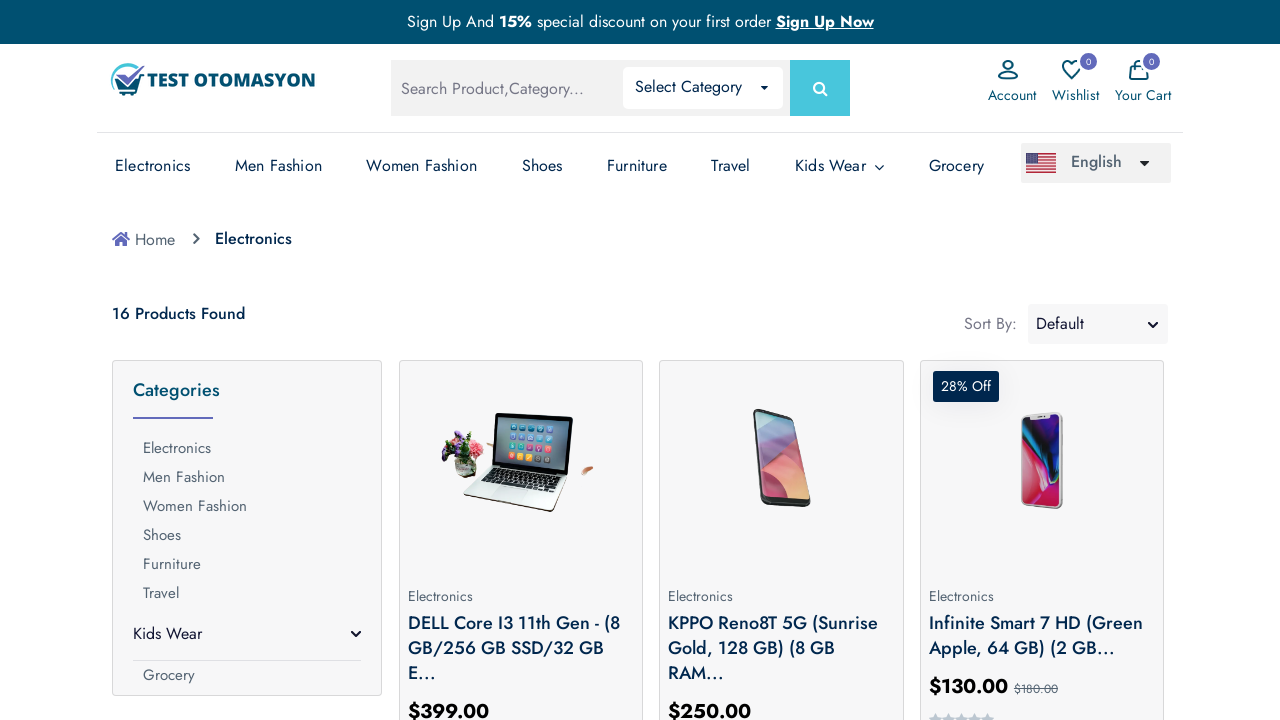

Located all product elements on Electronics page
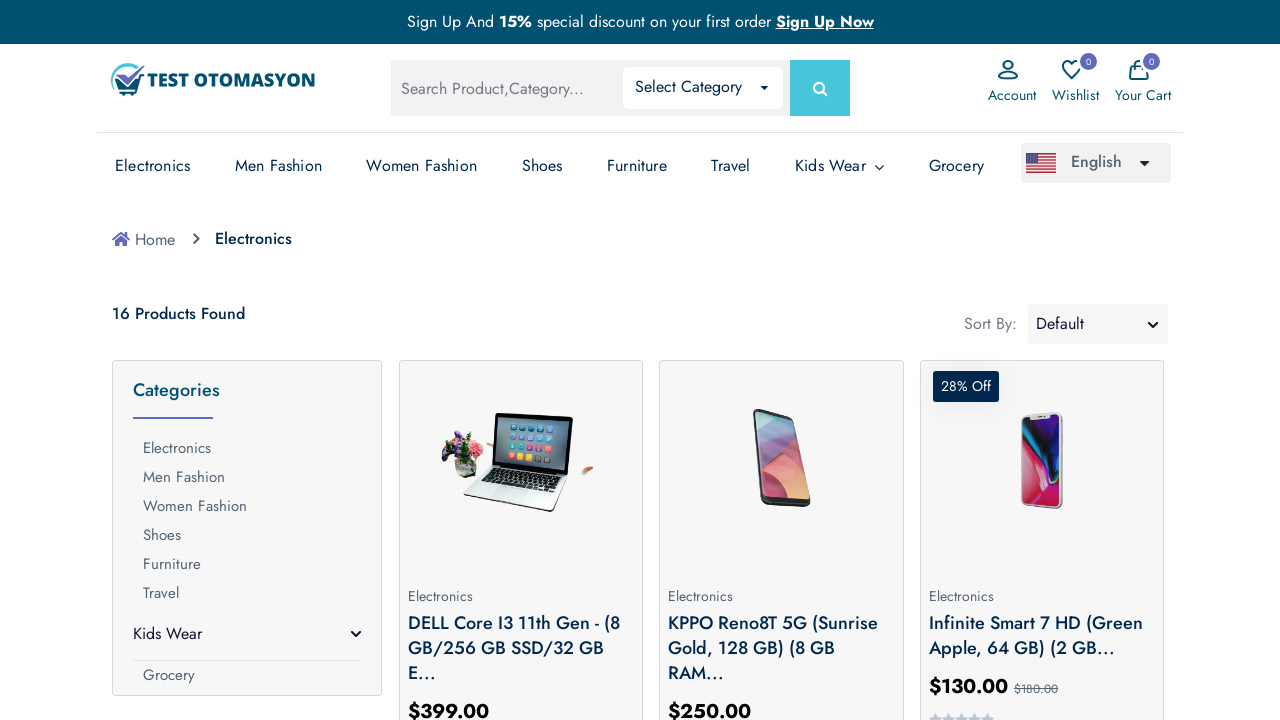

Verified product count is 16 on Electronics page
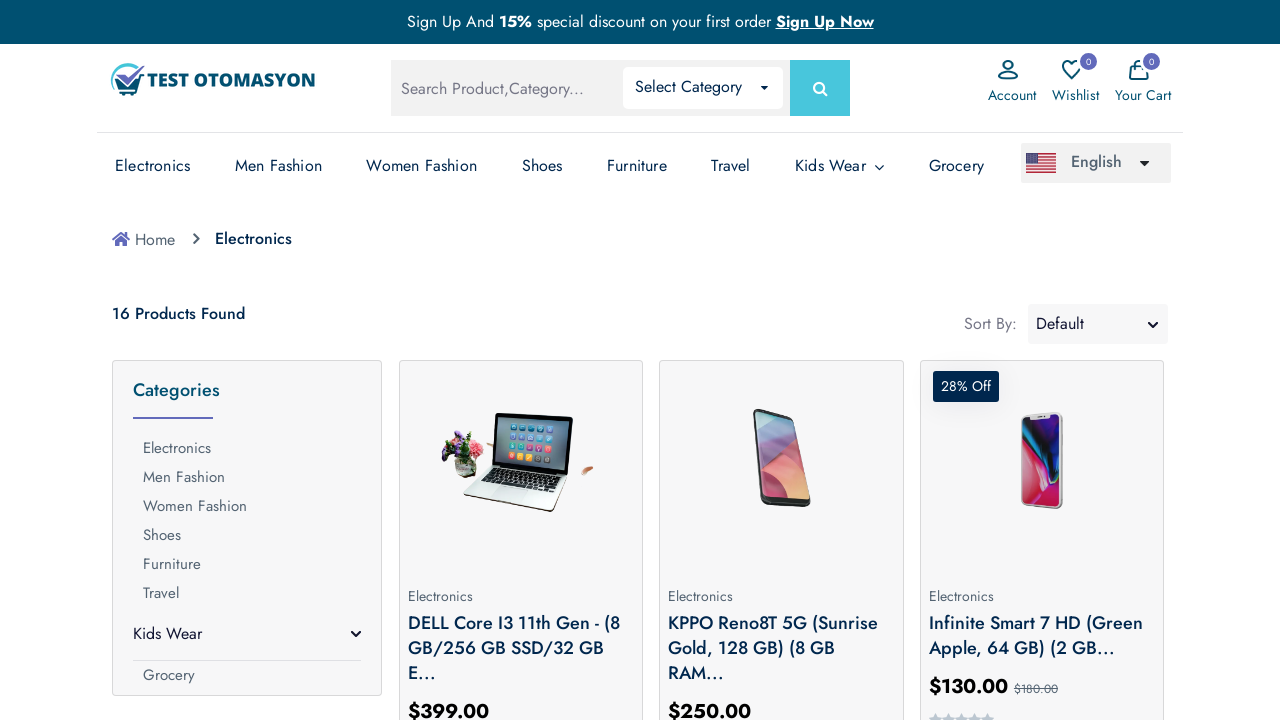

Switched back to main window
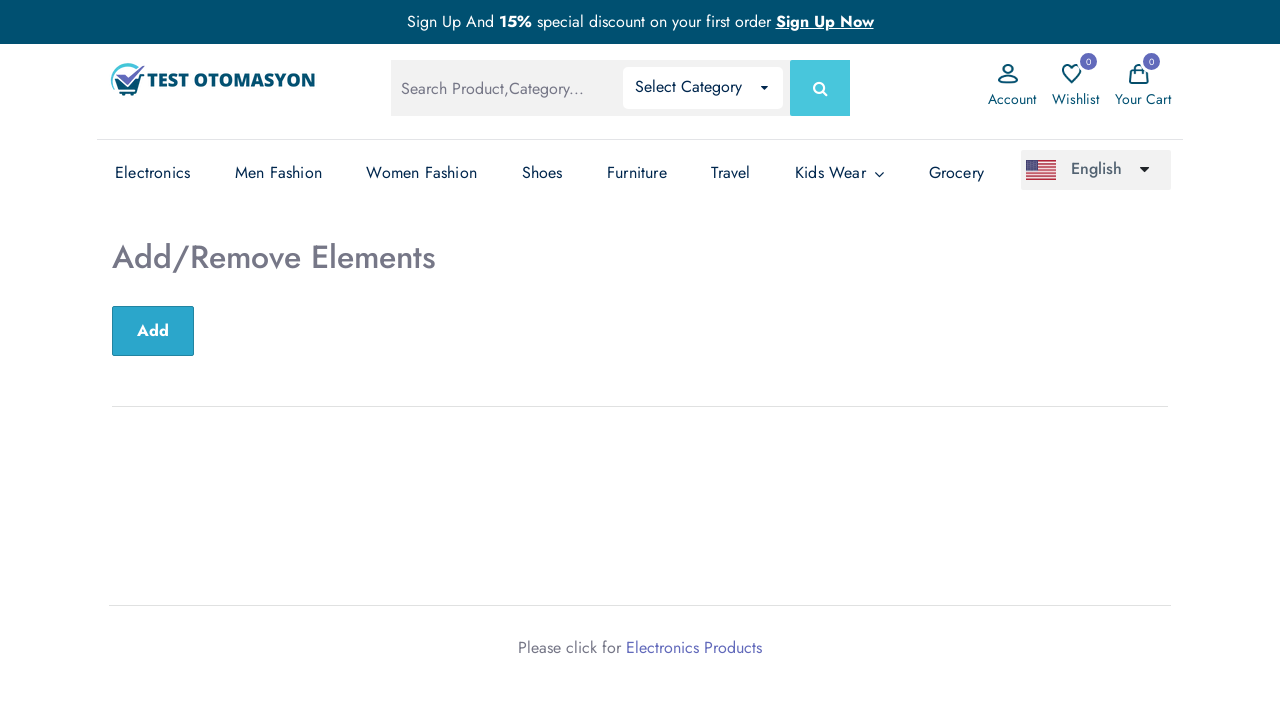

Verified main window URL contains 'addremove'
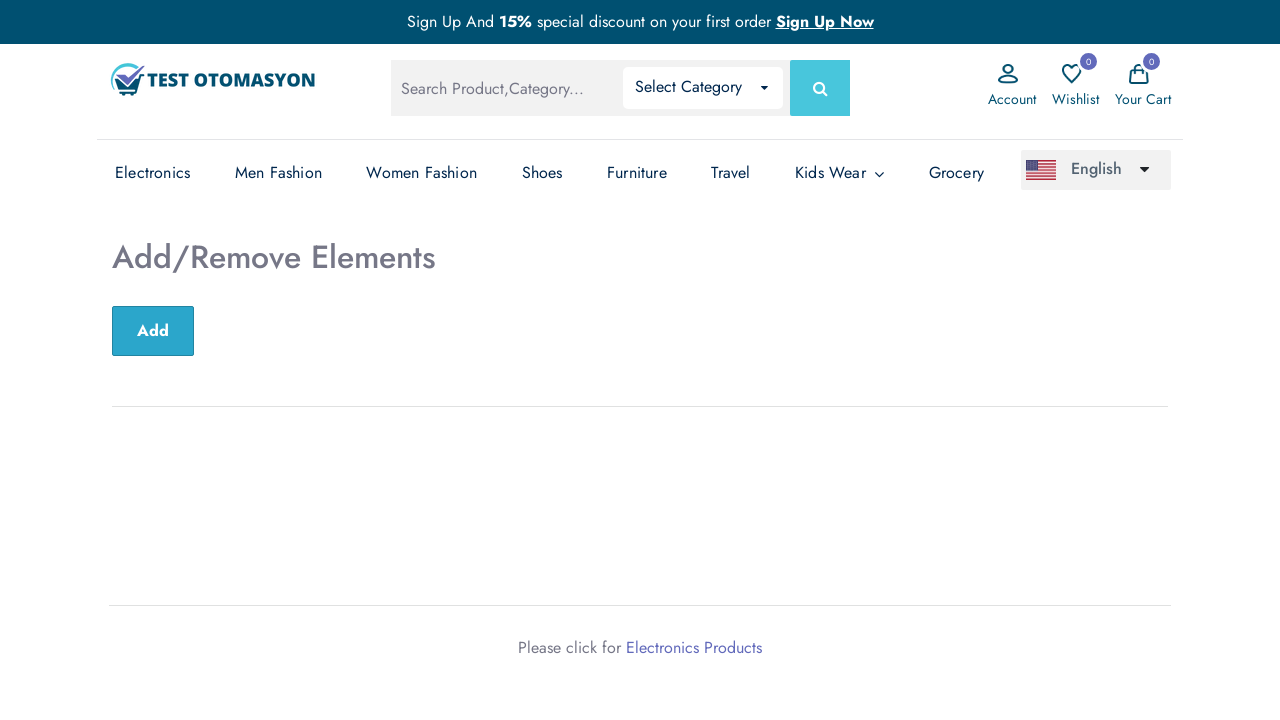

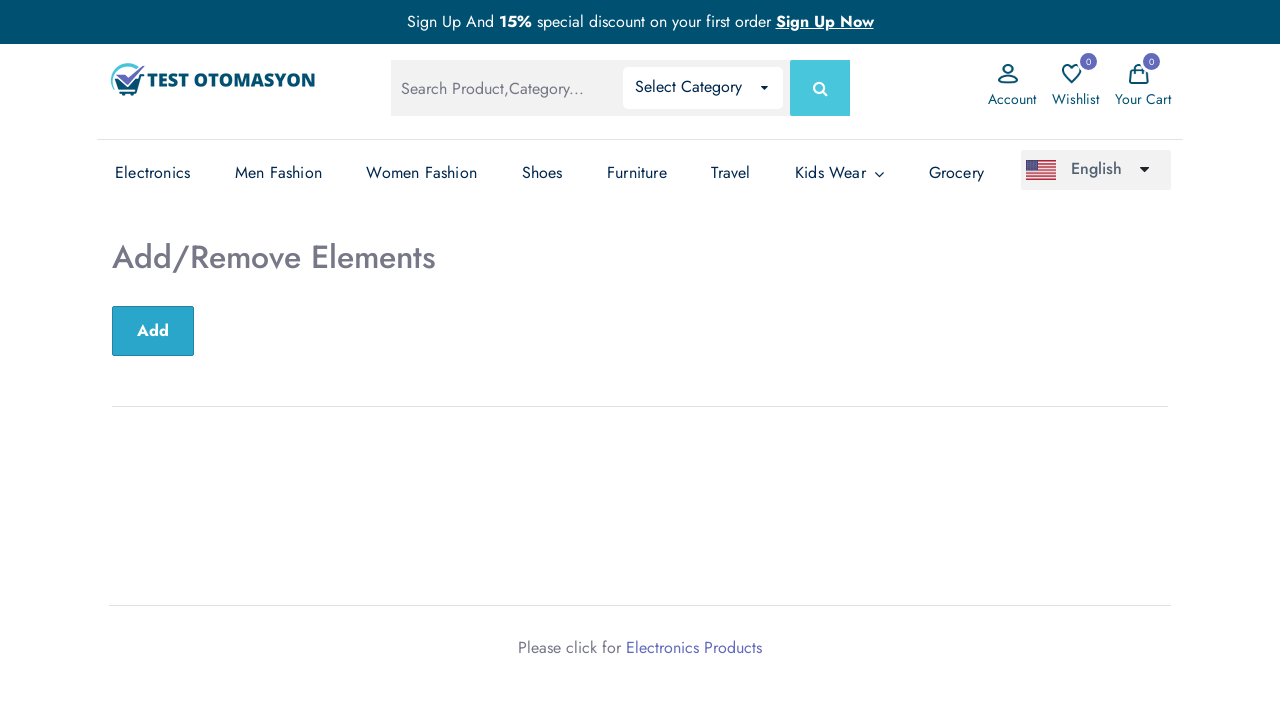